Tests opting out of A/B tests by adding an opt-out cookie on the homepage first, then navigating to the A/B test page to verify the opt-out is effective

Starting URL: http://the-internet.herokuapp.com

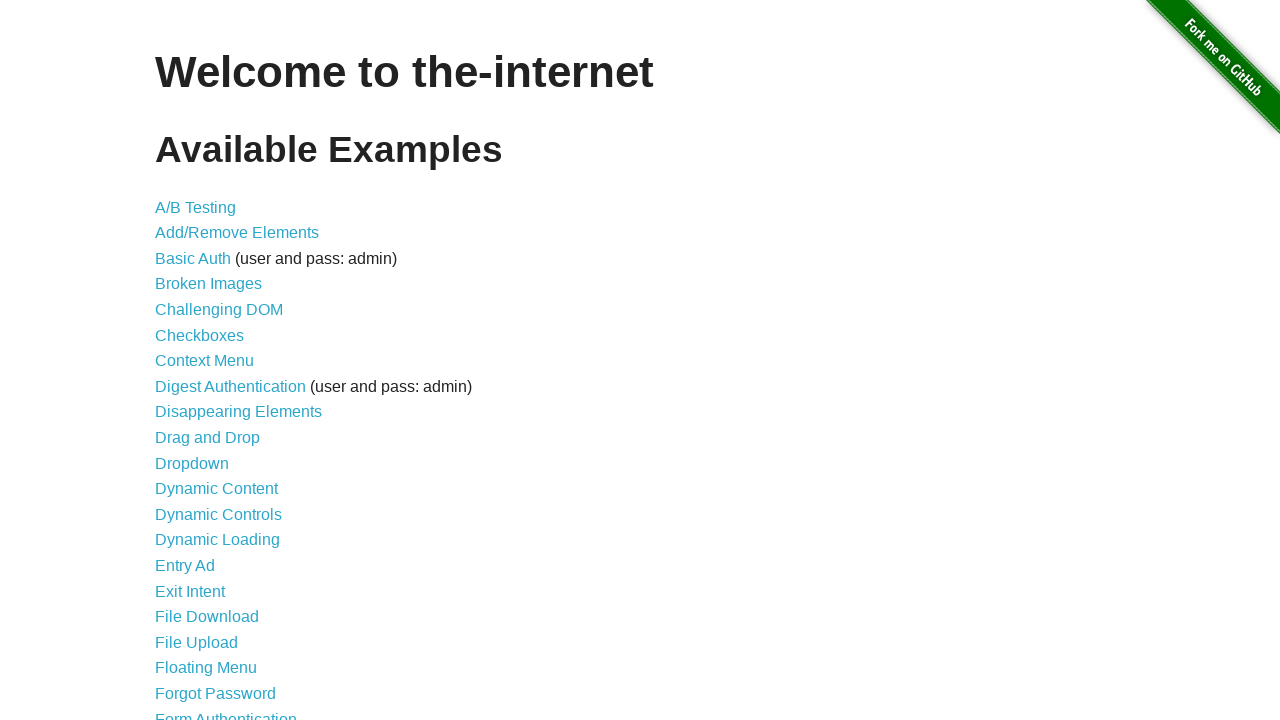

Added optimizelyOptOut cookie to opt out of A/B tests
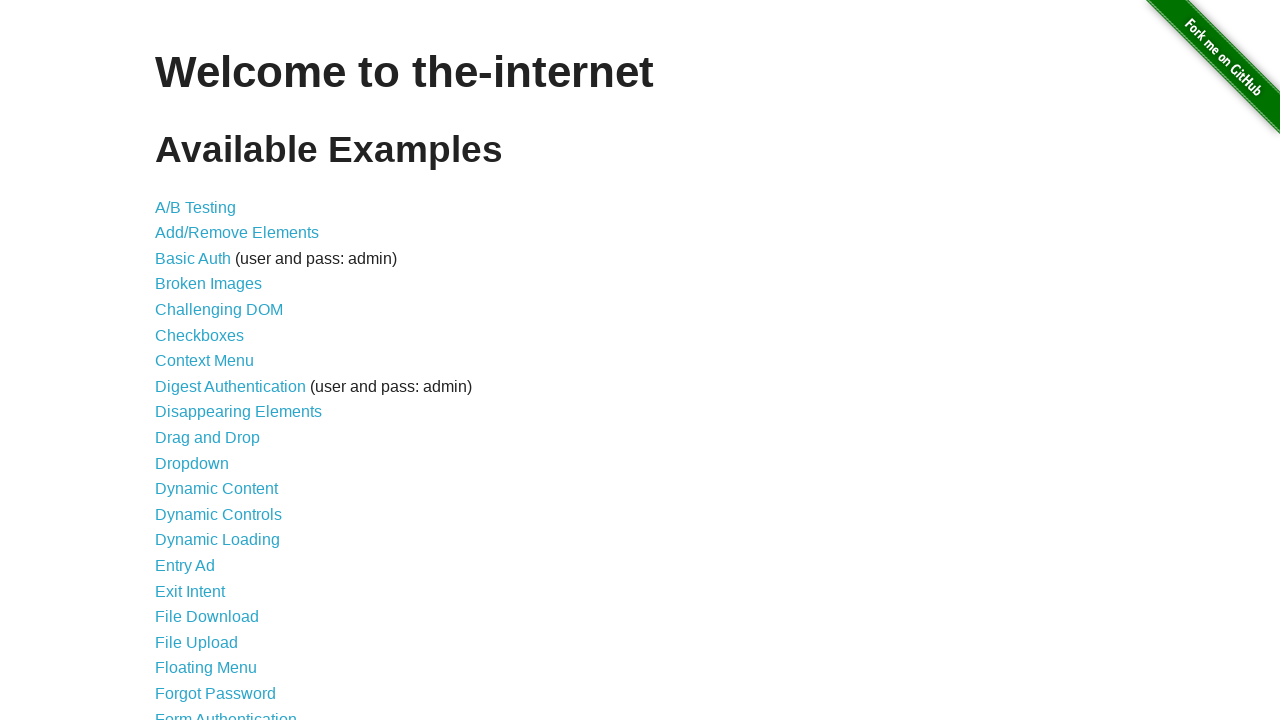

Navigated to A/B test page
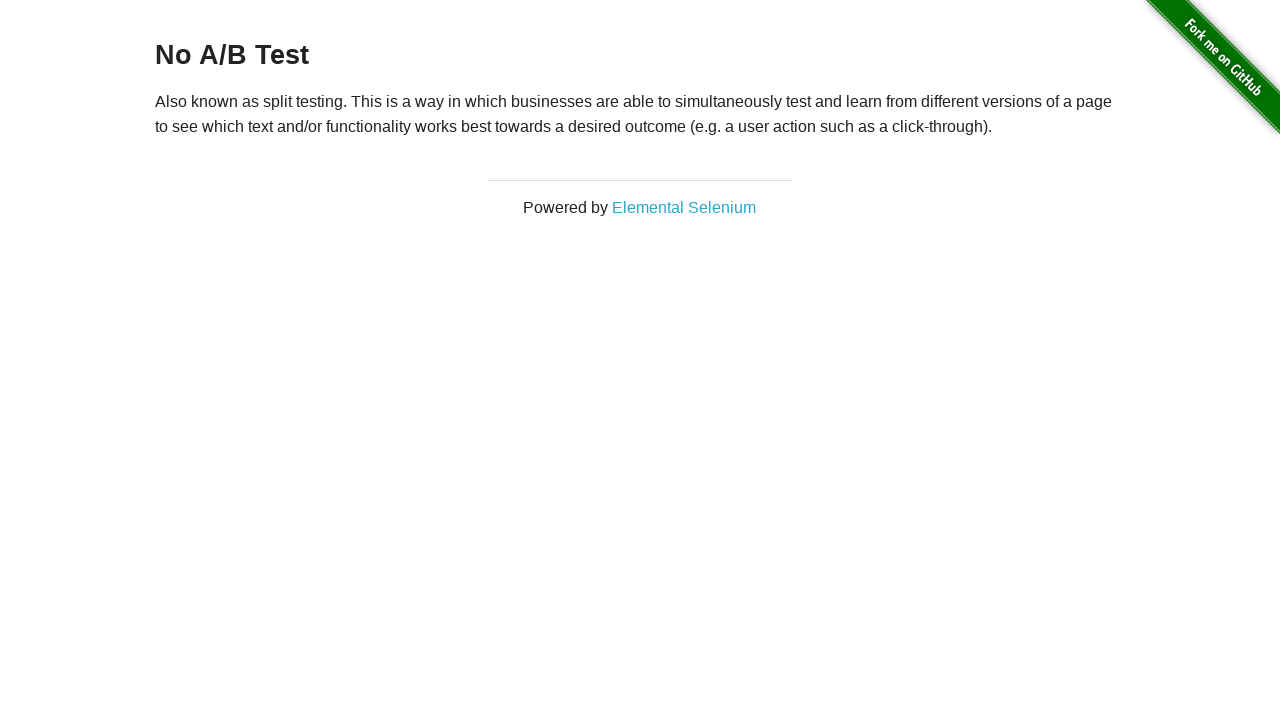

Retrieved heading text from A/B test page
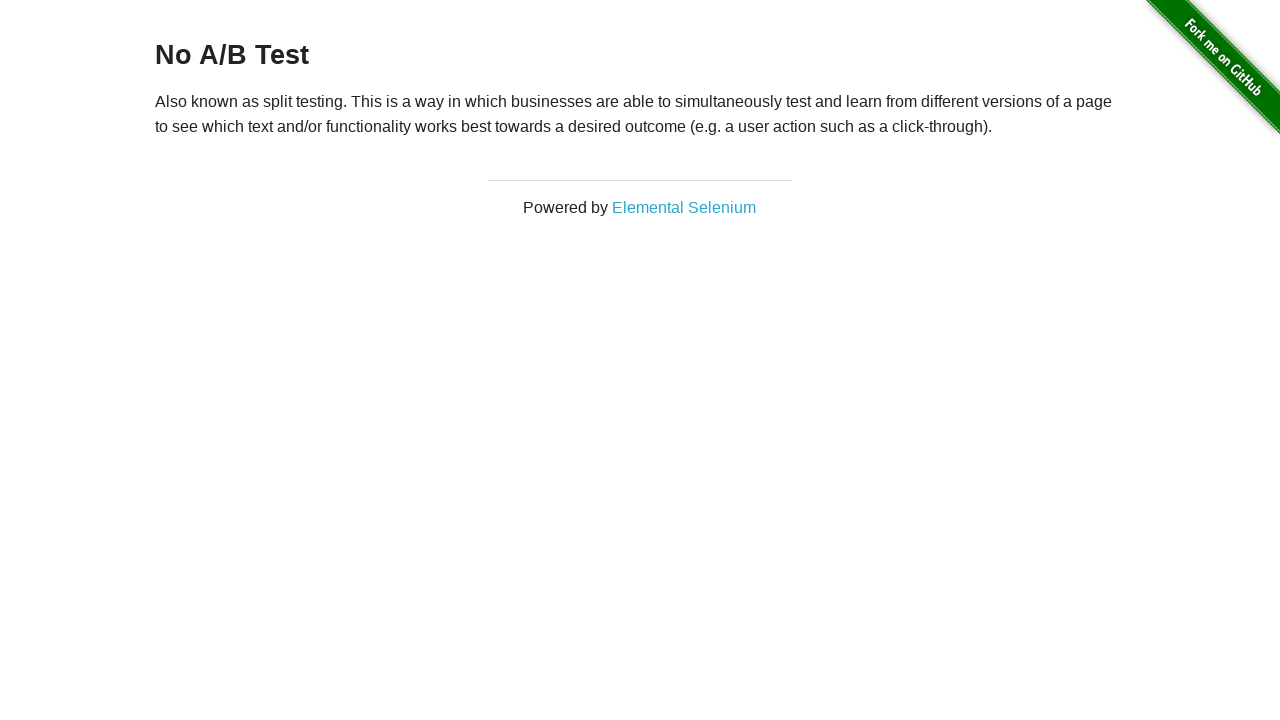

Verified opt-out was effective: heading confirms 'No A/B Test'
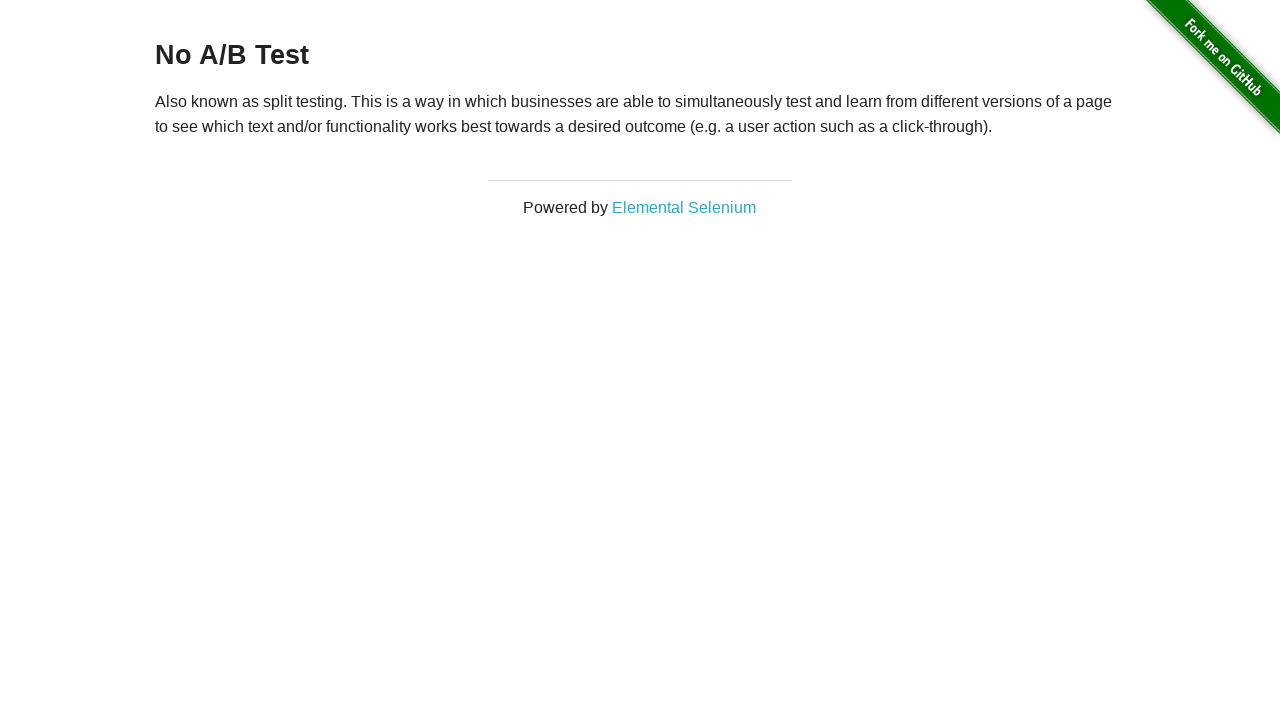

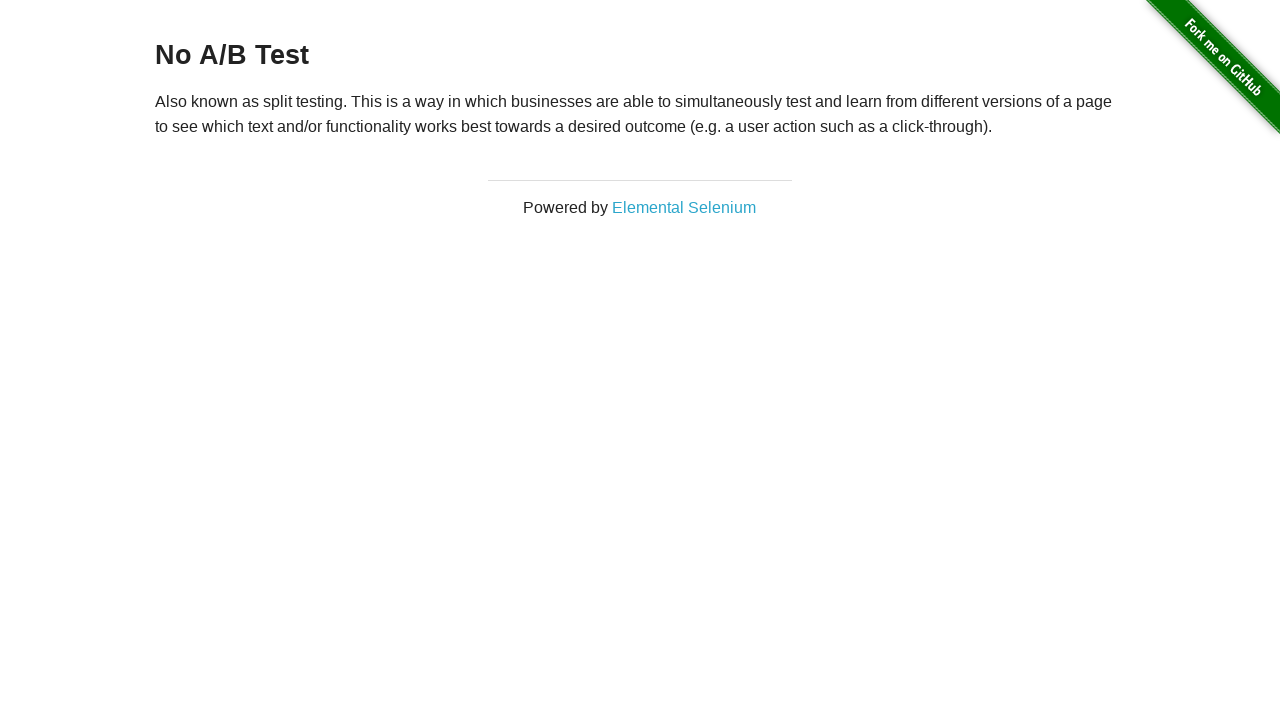